Tests dynamic content loading by clicking a button and waiting for hidden content to become visible

Starting URL: https://the-internet.herokuapp.com/dynamic_loading/1

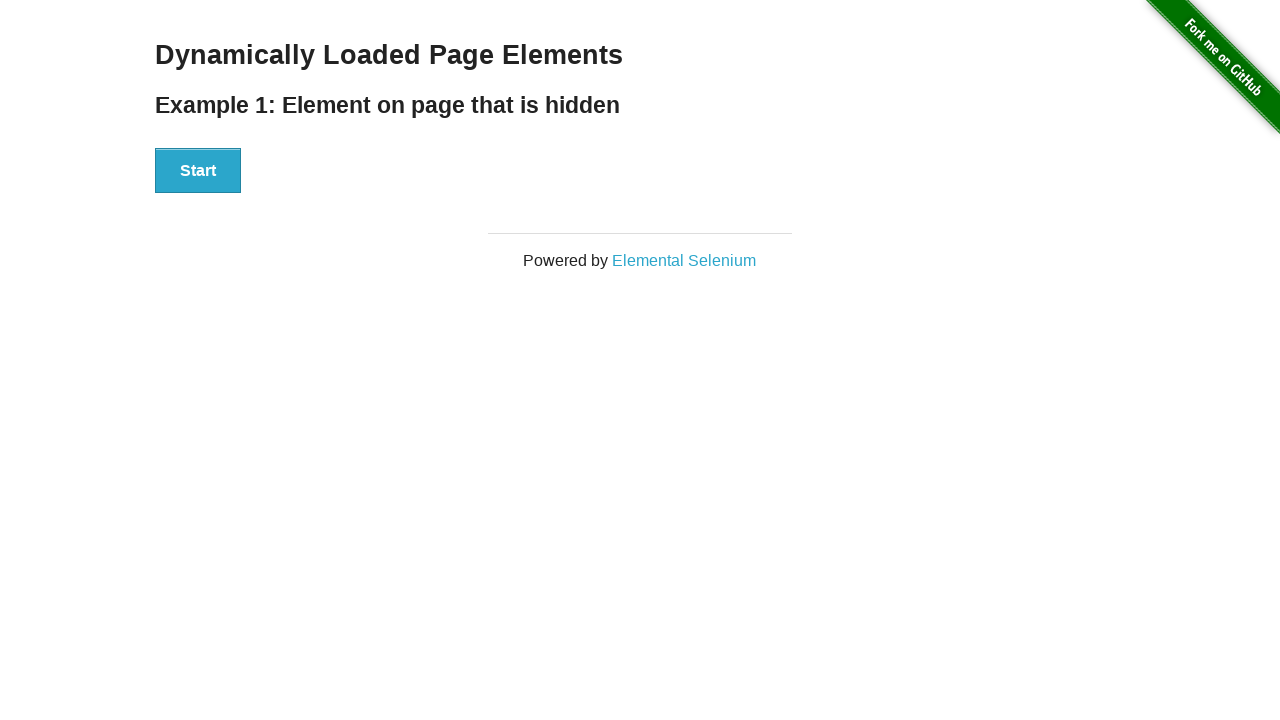

Clicked start button to trigger dynamic content loading at (198, 171) on xpath=//*[@id='start']/button
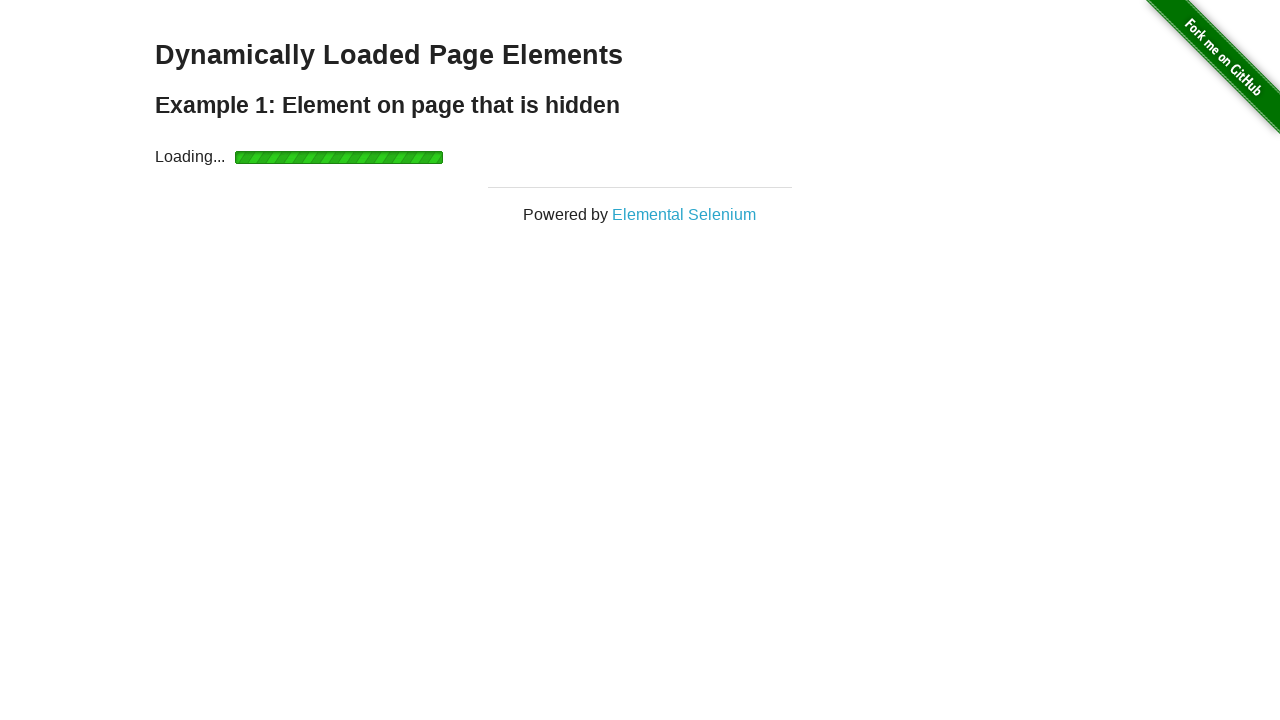

Waited for dynamically loaded content to become visible
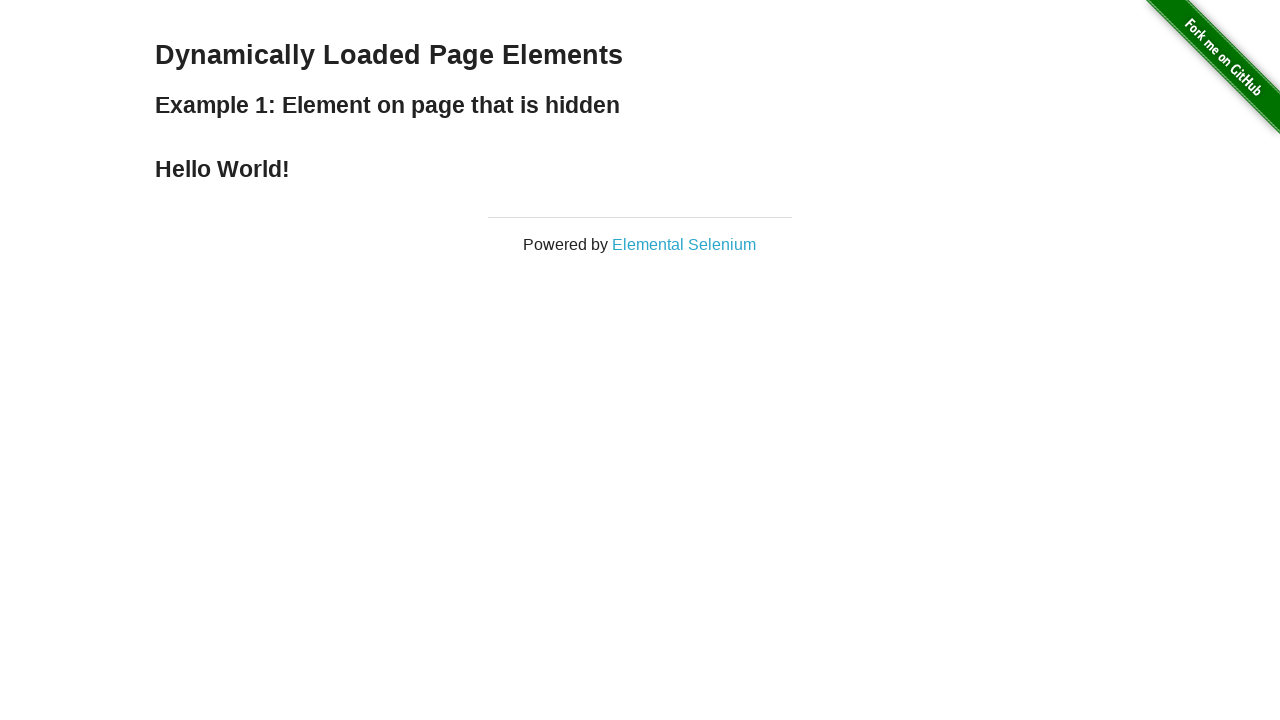

Retrieved text content from loaded element: 'Hello World!'
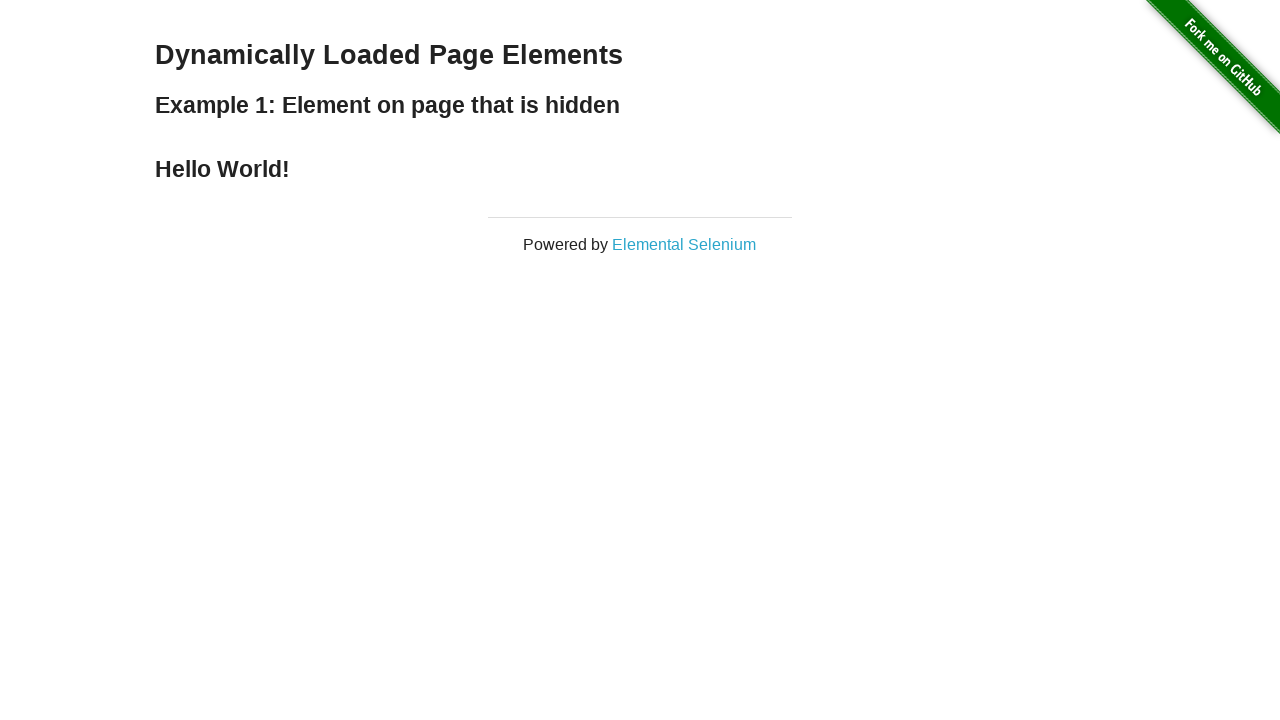

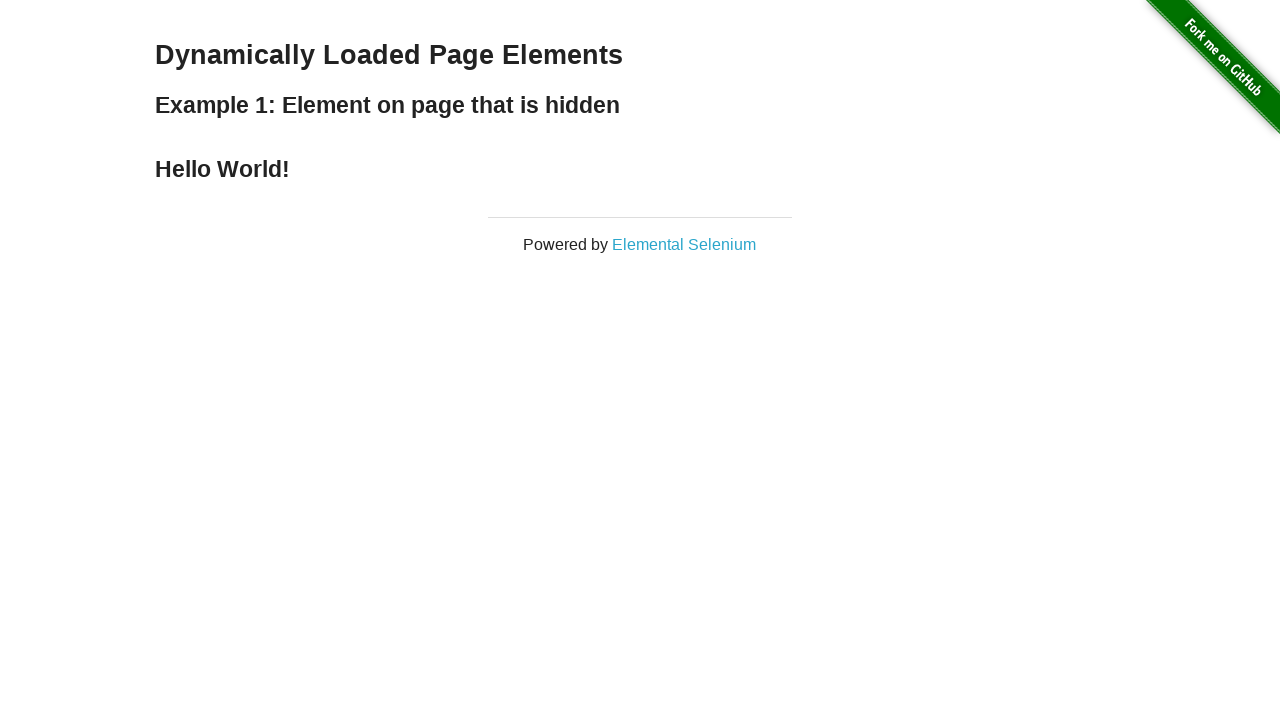